Tests various login input combinations and closes error messages

Starting URL: https://www.saucedemo.com/

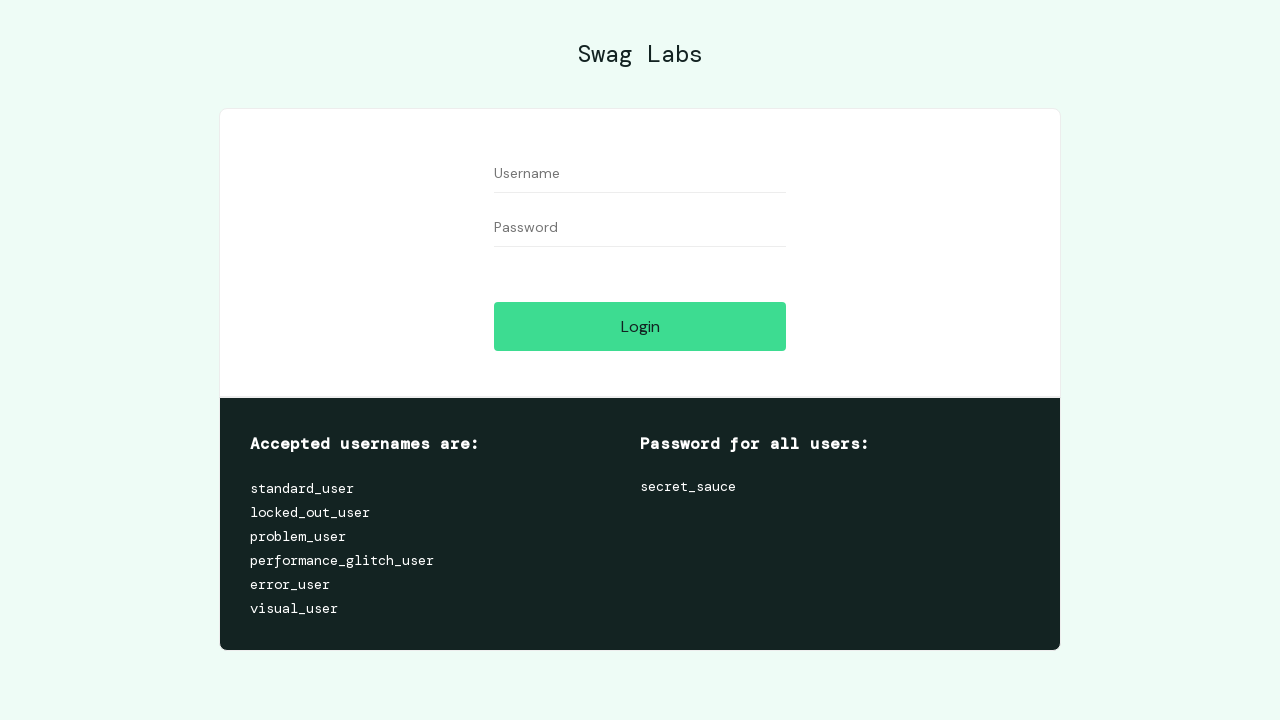

Filled username field with space on #user-name
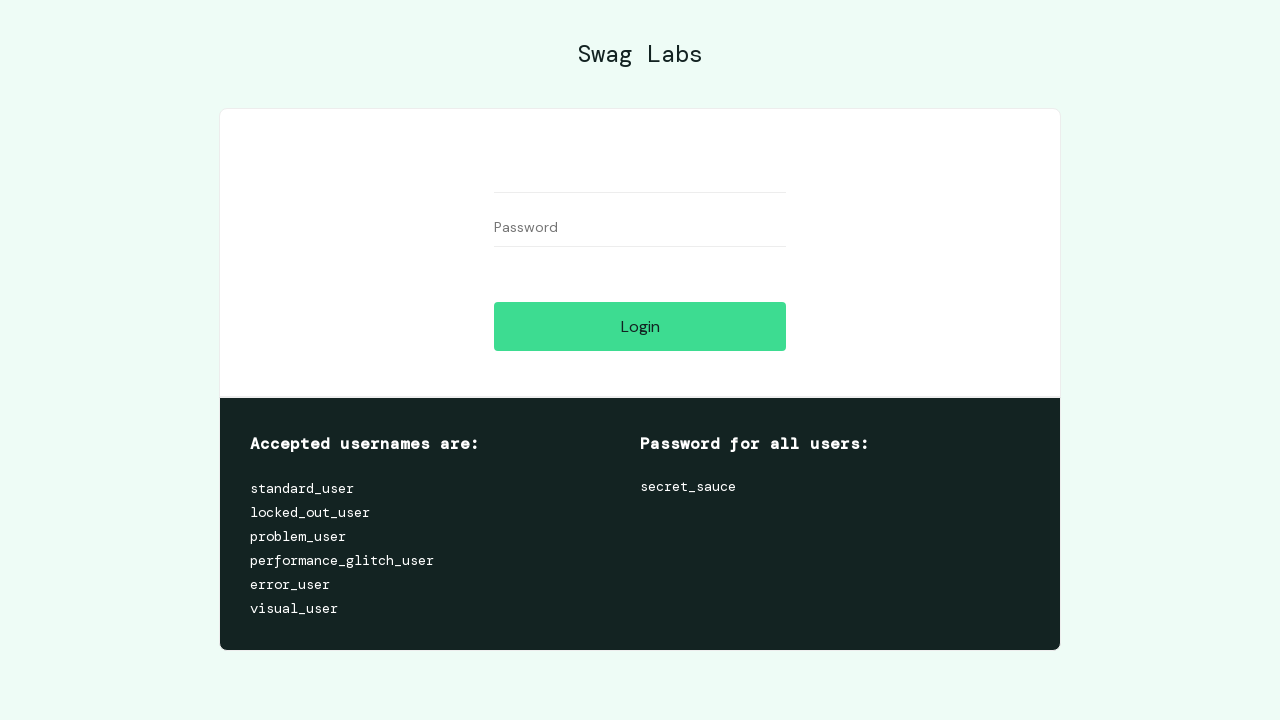

Filled password field with space on #password
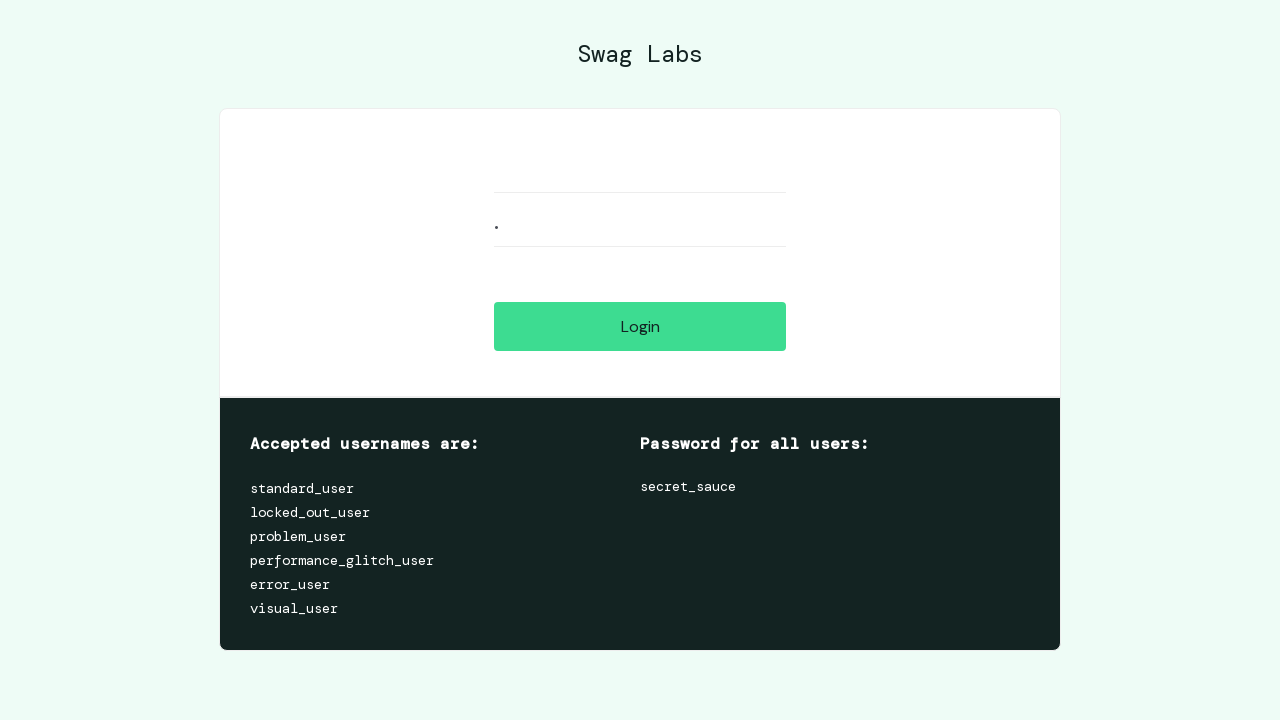

Clicked login button with empty credentials at (640, 326) on #login-button
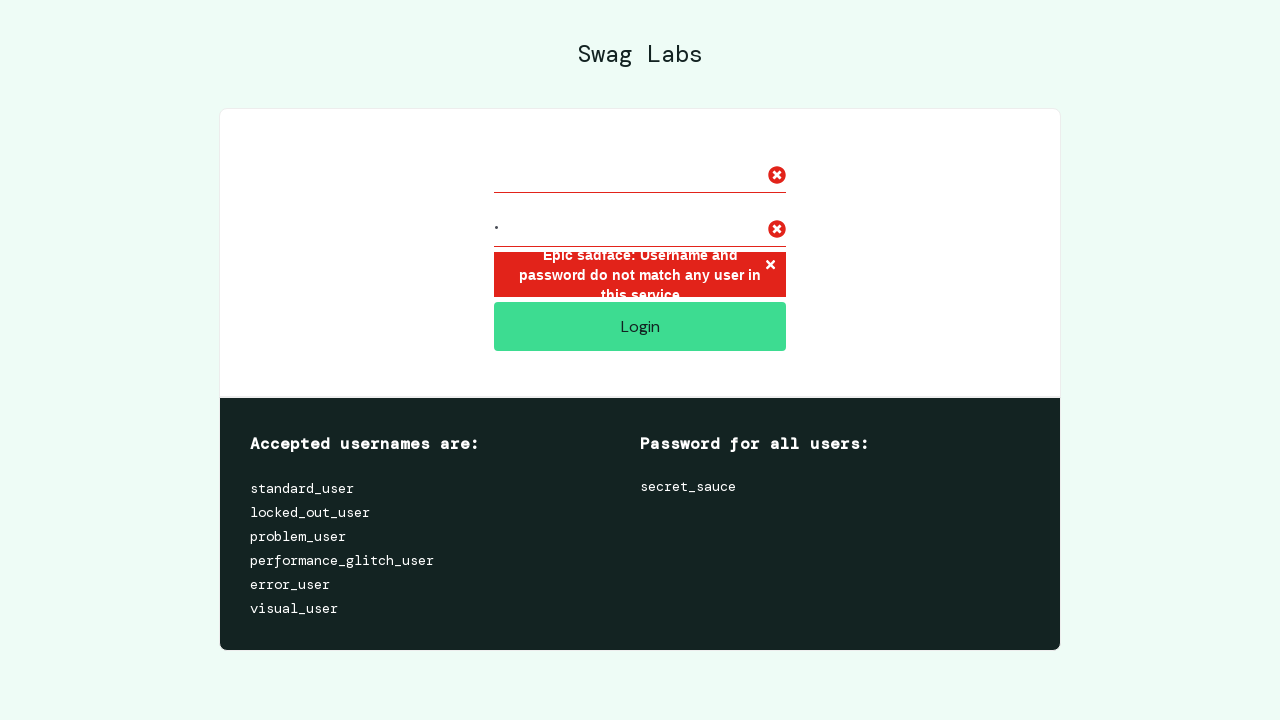

Closed error message at (770, 266) on .error-button
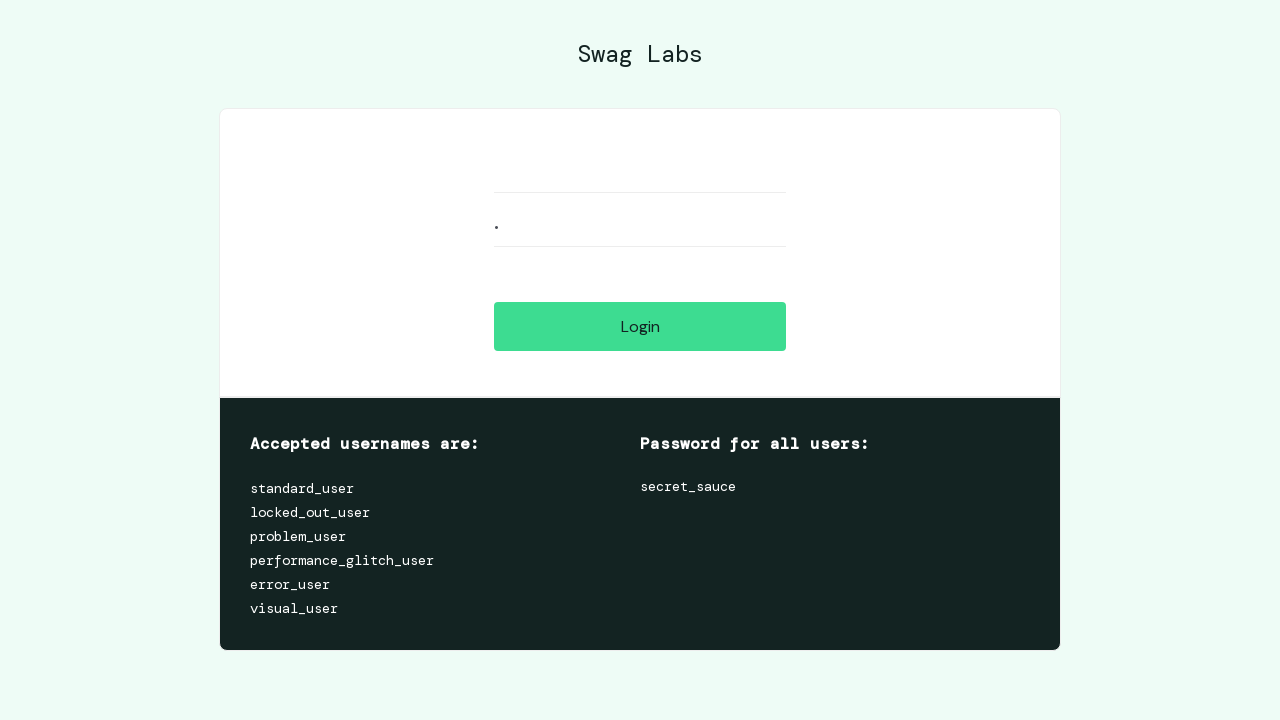

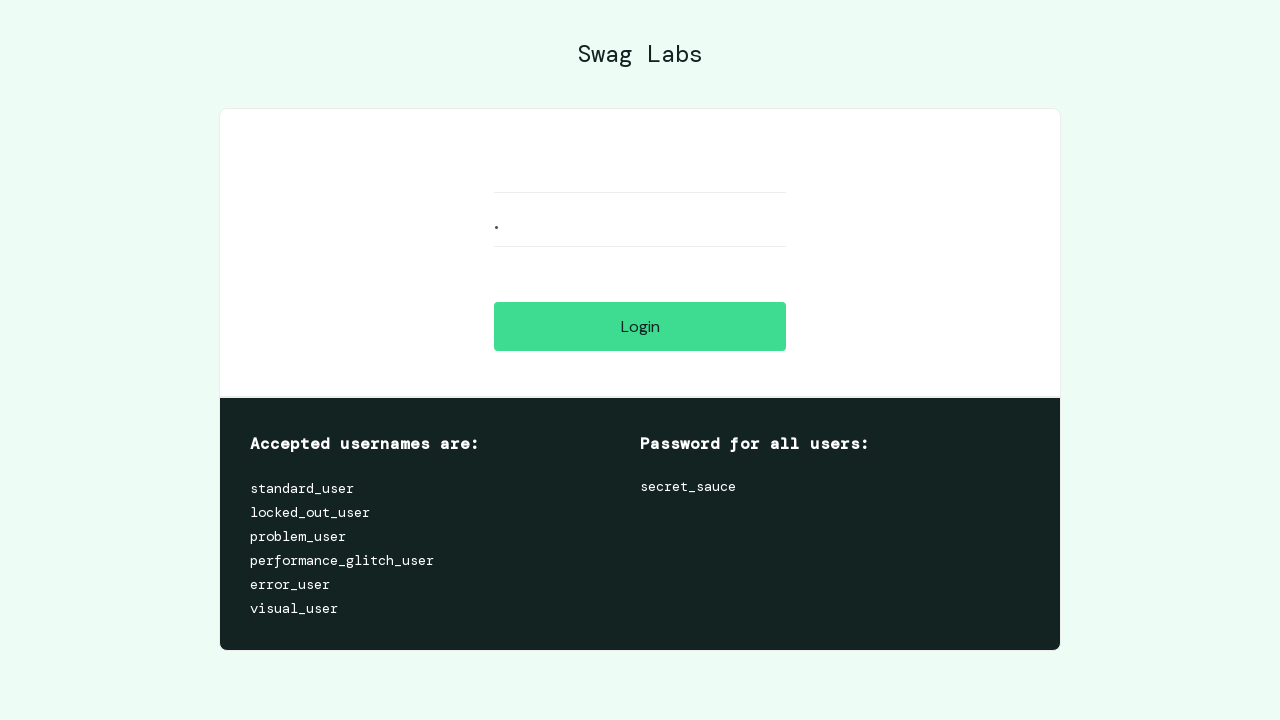